Tests that the todo count displays the correct number of items

Starting URL: https://demo.playwright.dev/todomvc

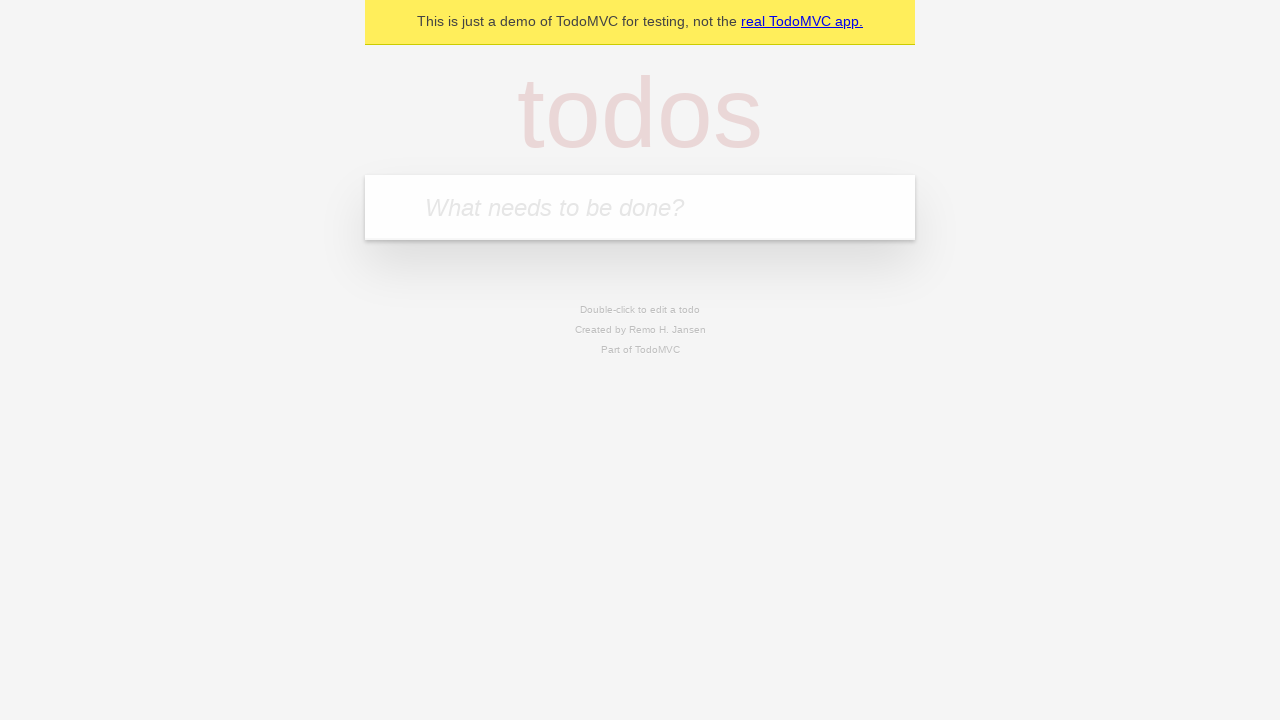

Filled new todo input with 'buy some cheese' on .new-todo
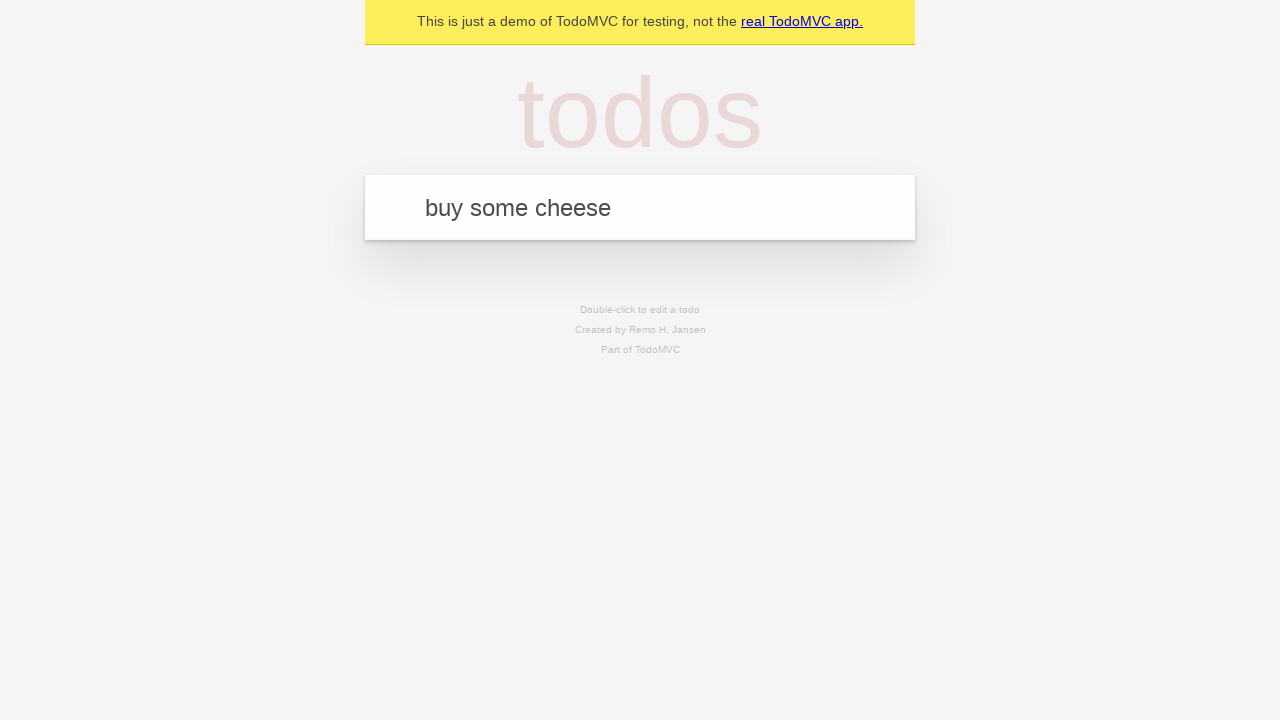

Pressed Enter to add first todo item on .new-todo
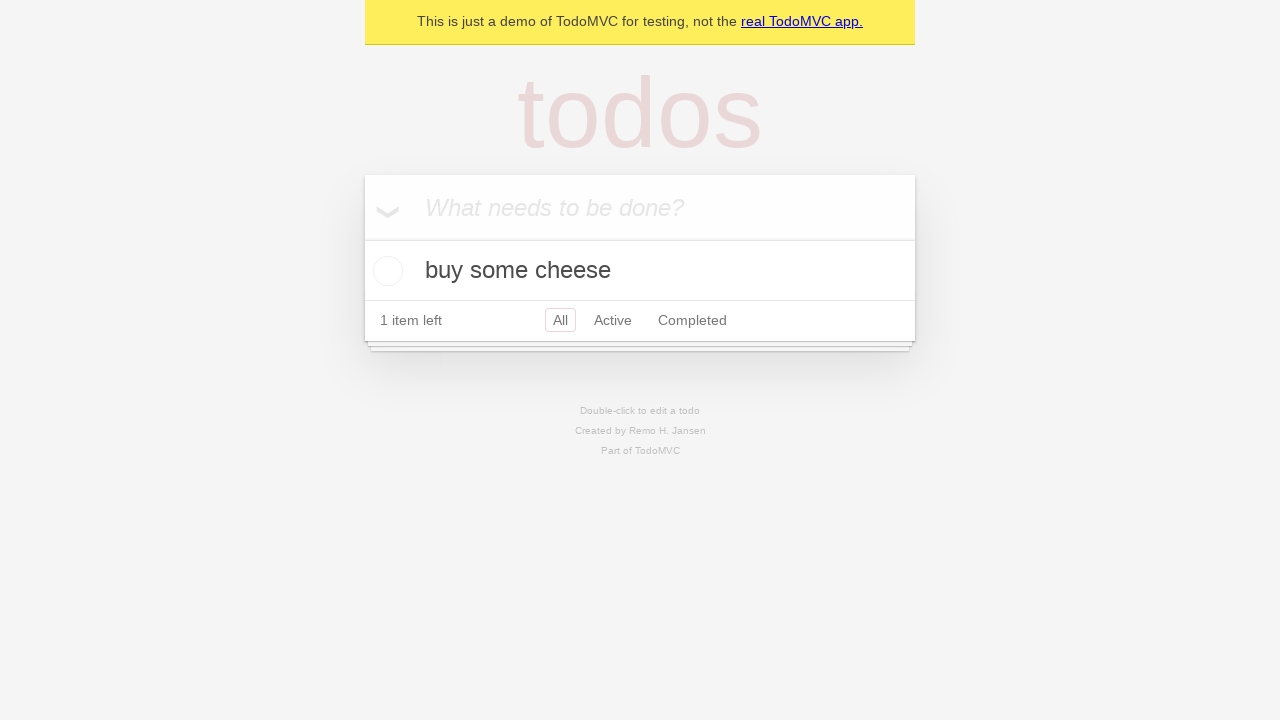

Todo count element loaded
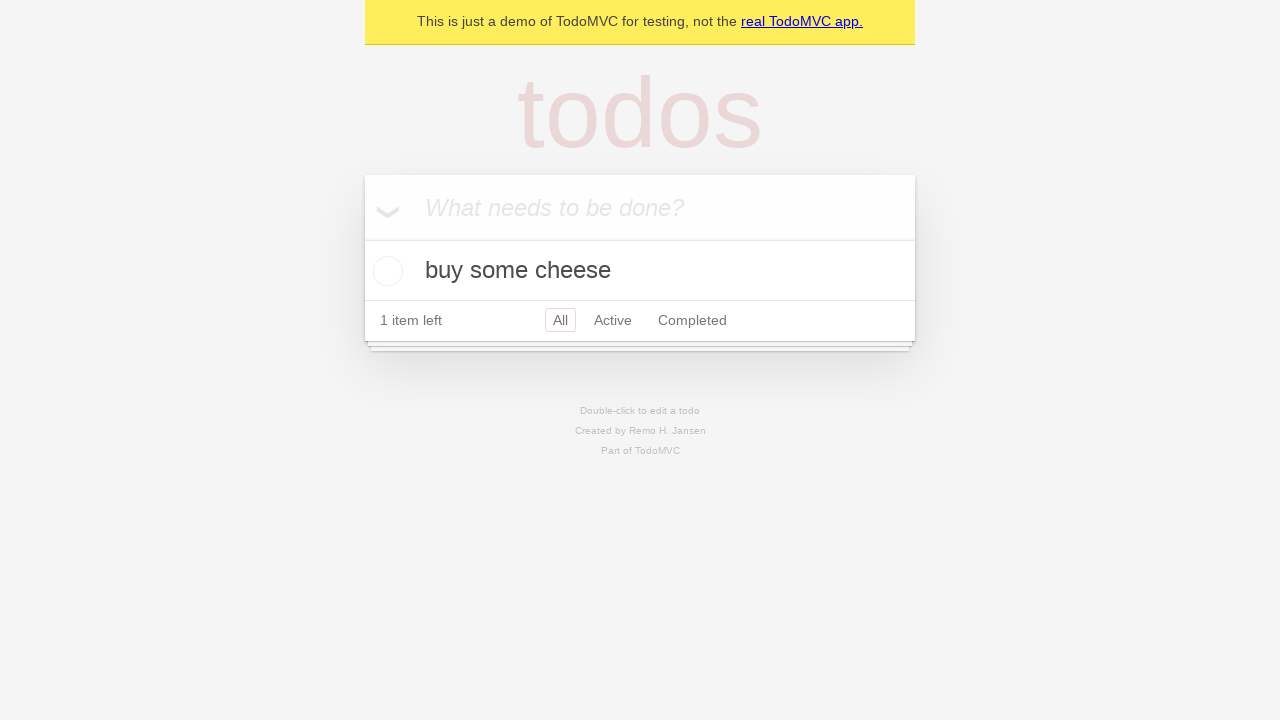

Filled new todo input with 'feed the cat' on .new-todo
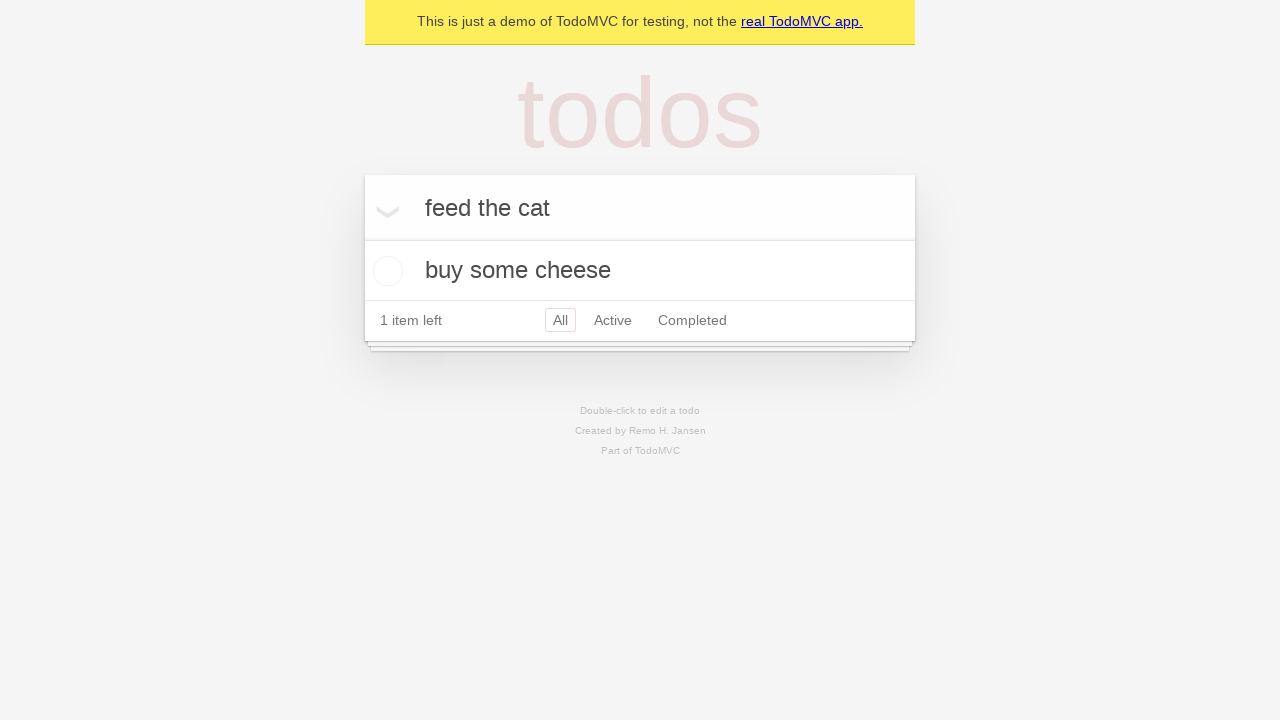

Pressed Enter to add second todo item on .new-todo
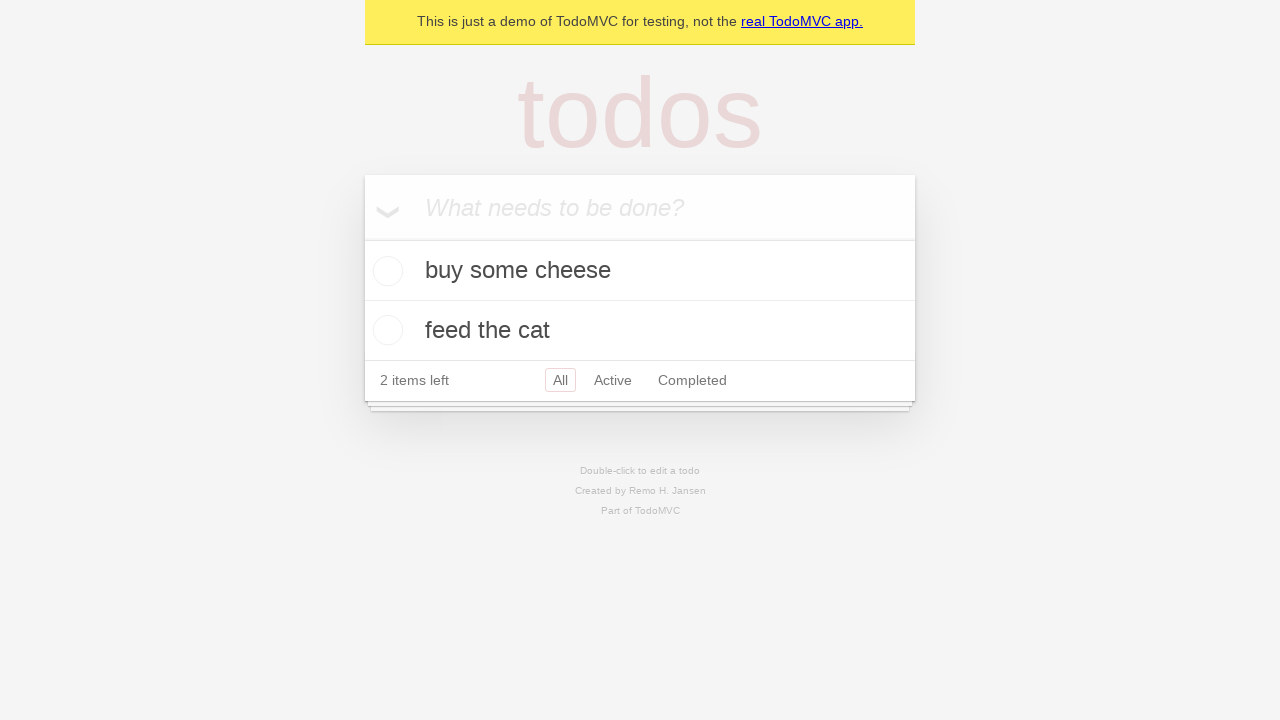

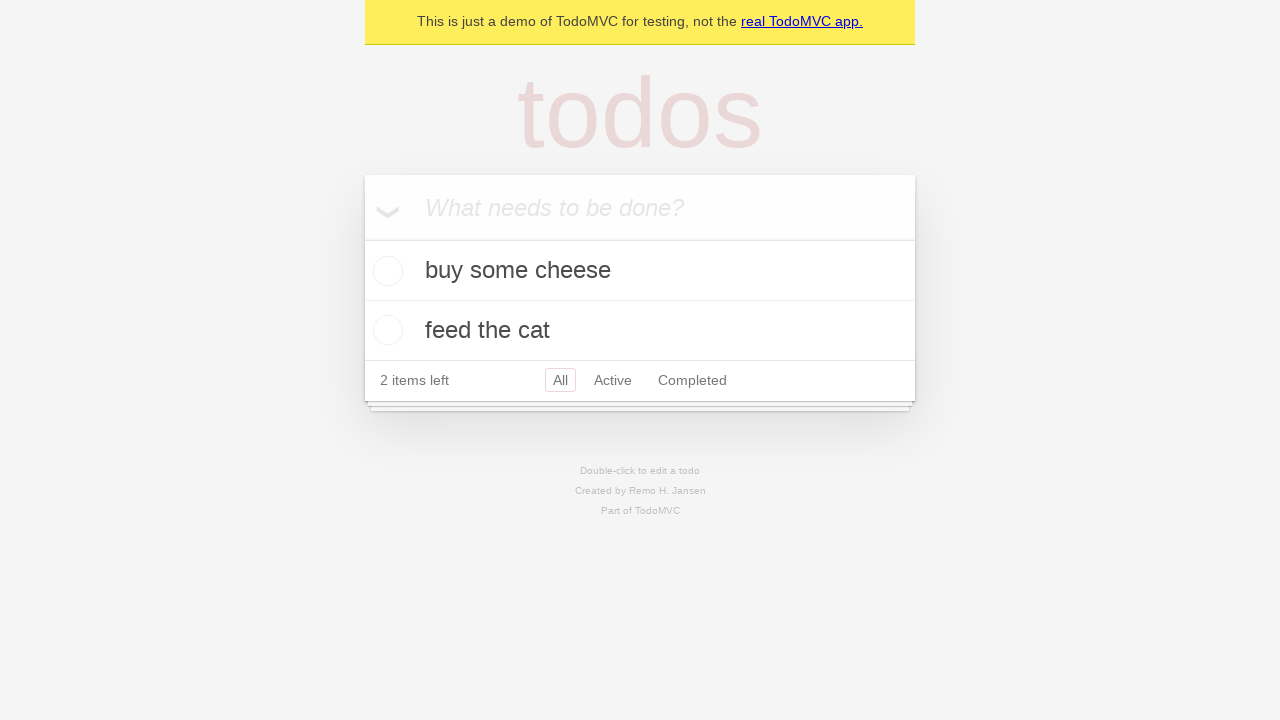